Tests switching between language tabs by clicking Russian and English language buttons if they exist.

Starting URL: https://aistudio555jamstack-production.up.railway.app/content-admin-comprehensive.html

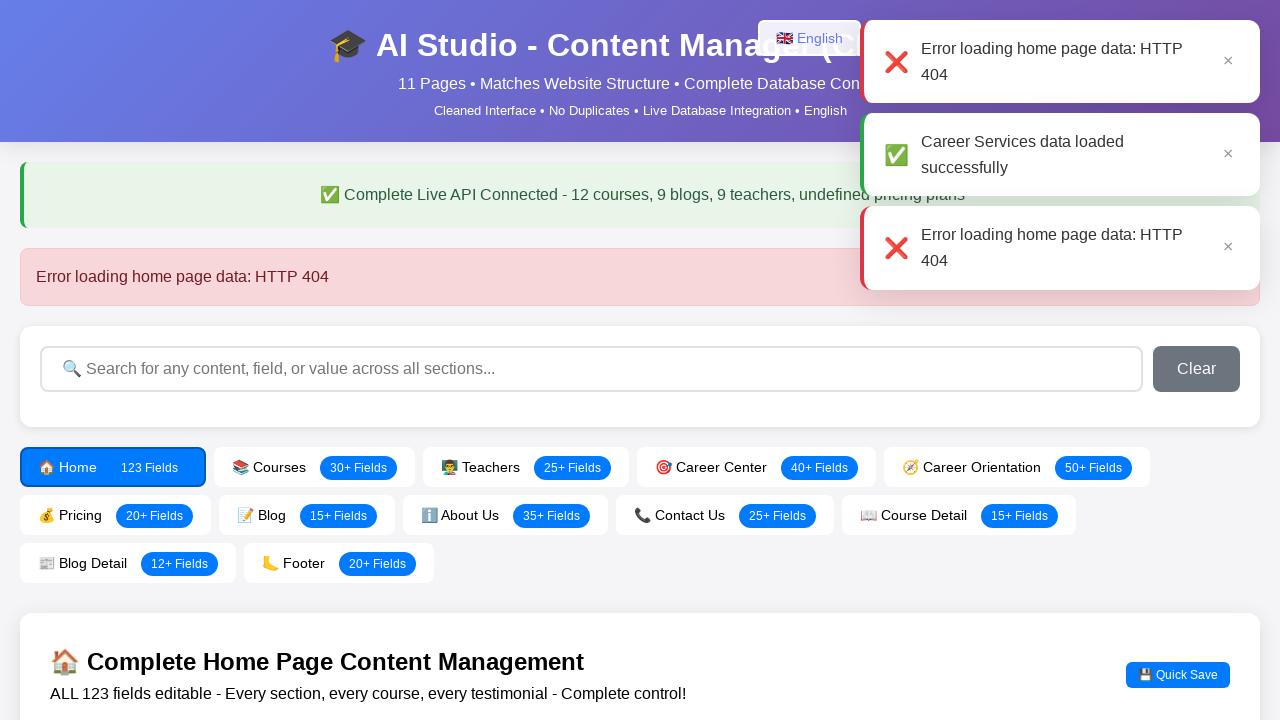

Located language button elements
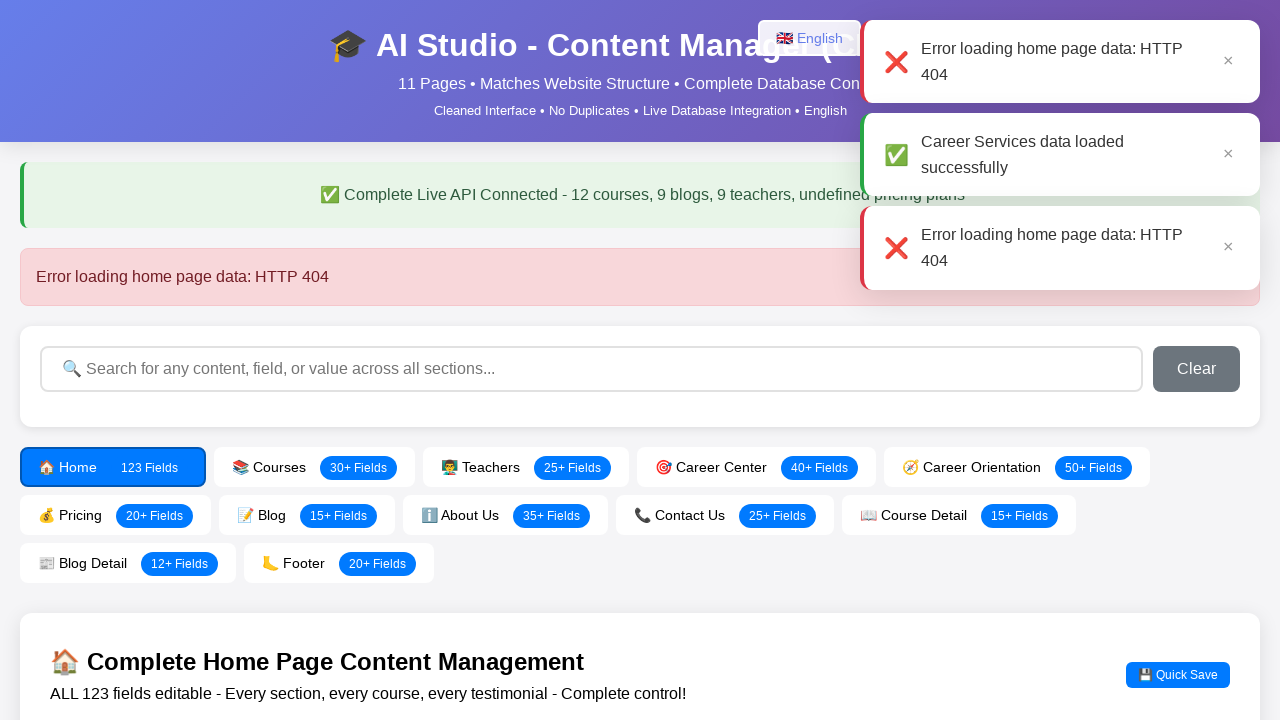

Found 3 language button(s)
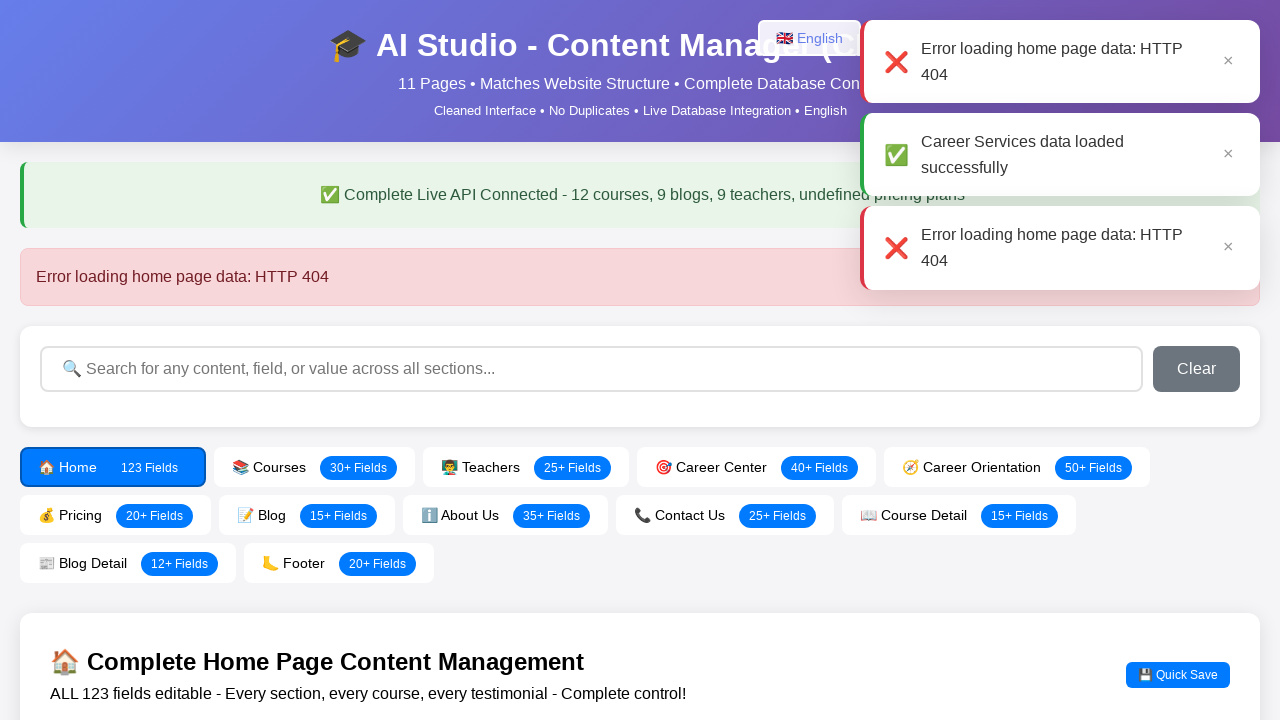

Clicked Russian language button (🇷🇺) at (924, 18) on button:has-text("🇷🇺")
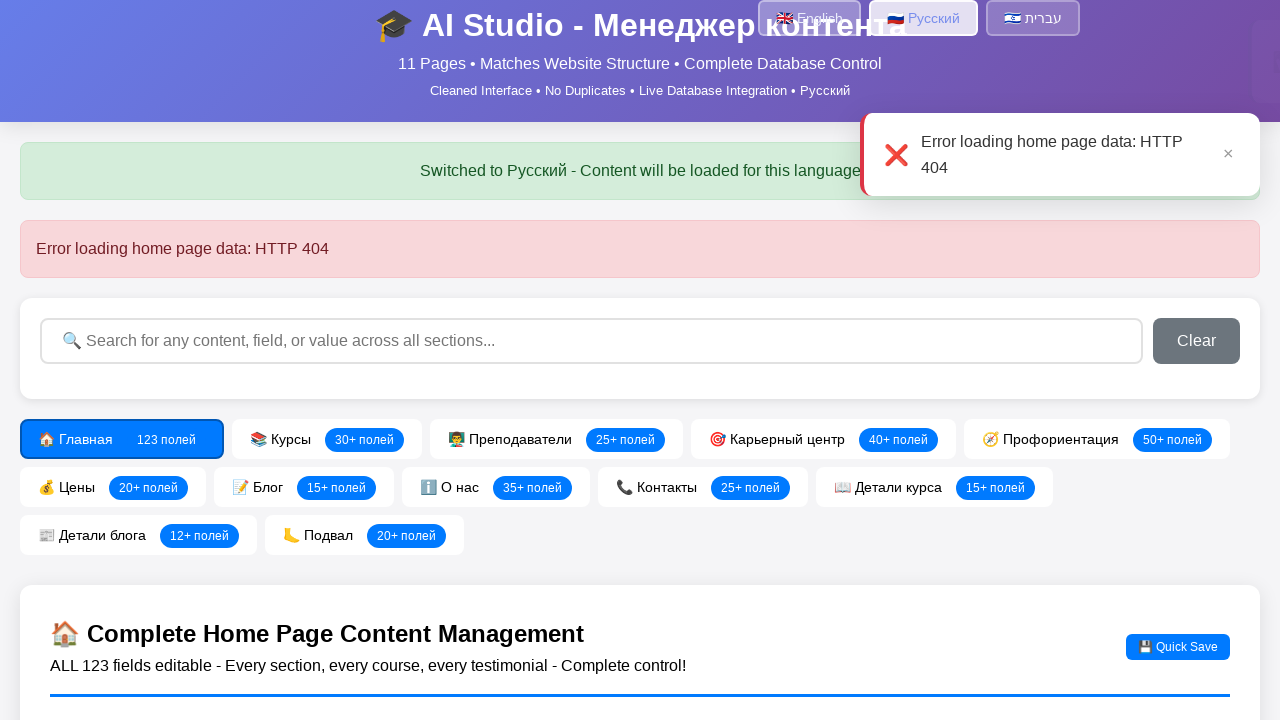

Waited 500ms for Russian language tab to load
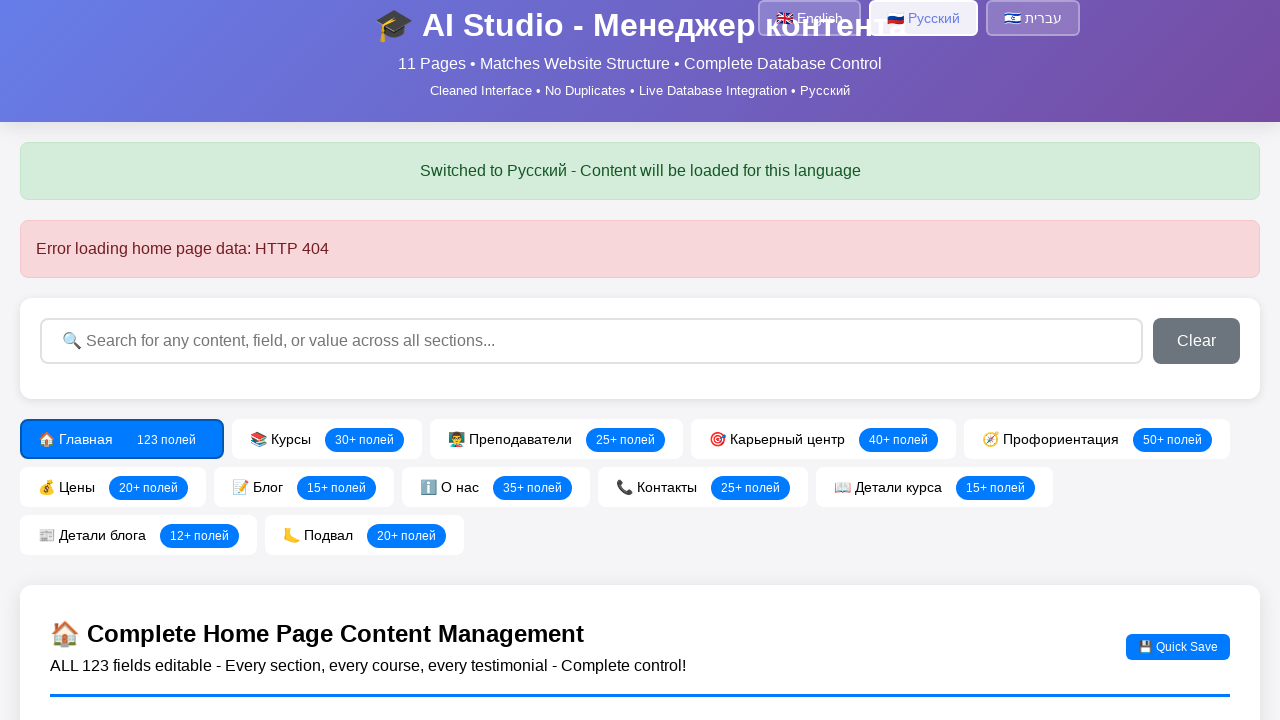

Clicked English language button (🇬🇧) at (810, 18) on button:has-text("🇬🇧")
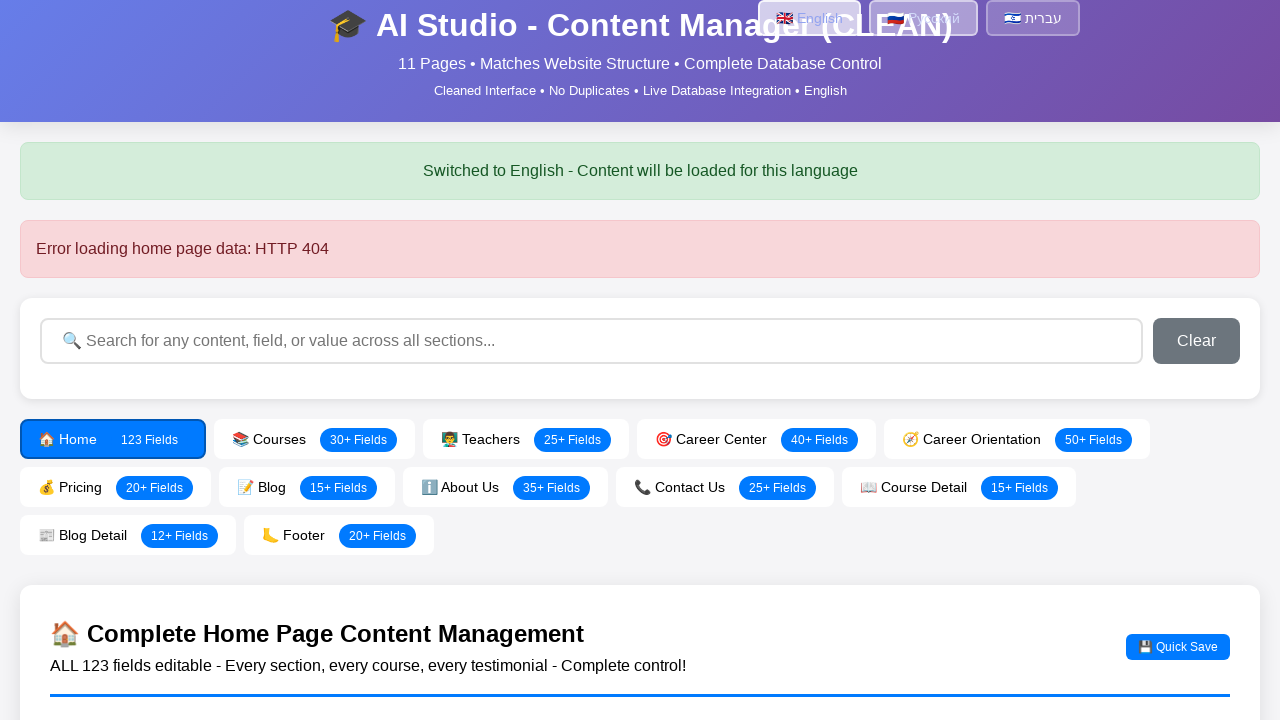

Waited 500ms for English language tab to load
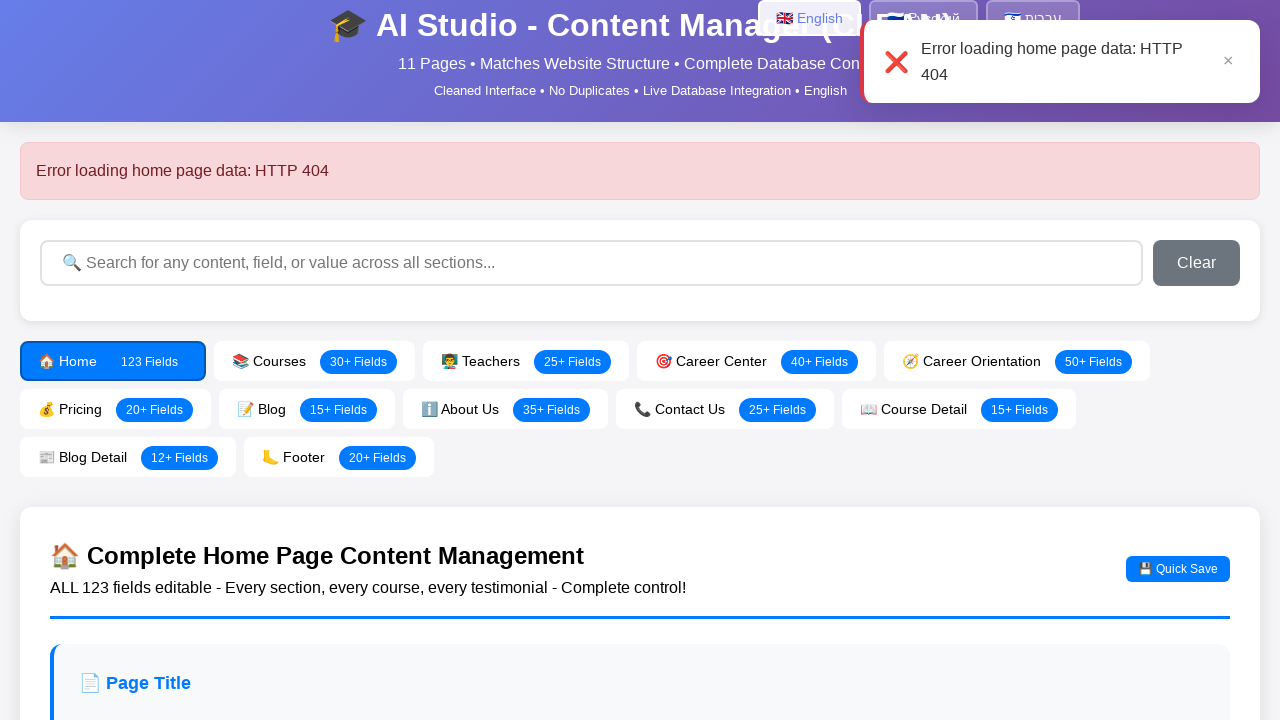

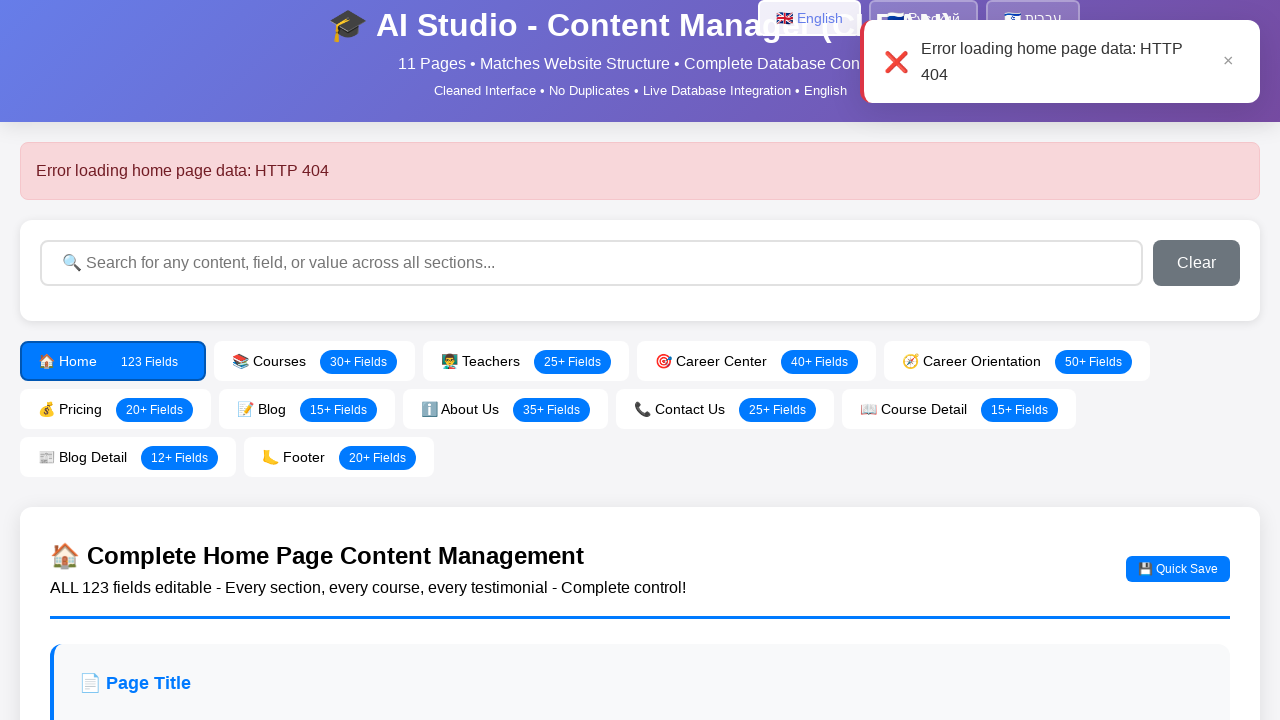